Navigates to Fortrea website and verifies that the page title element is present and enabled

Starting URL: https://www.fortrea.com/

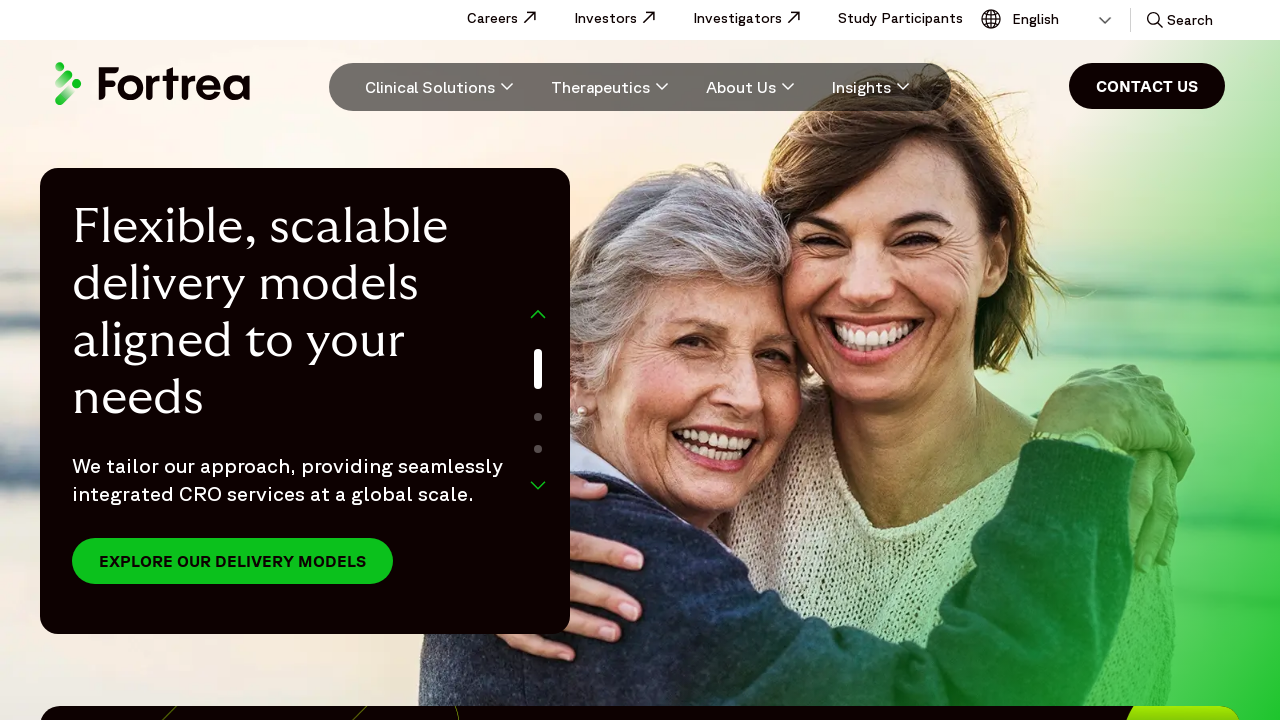

Waited for page title element to be attached to DOM
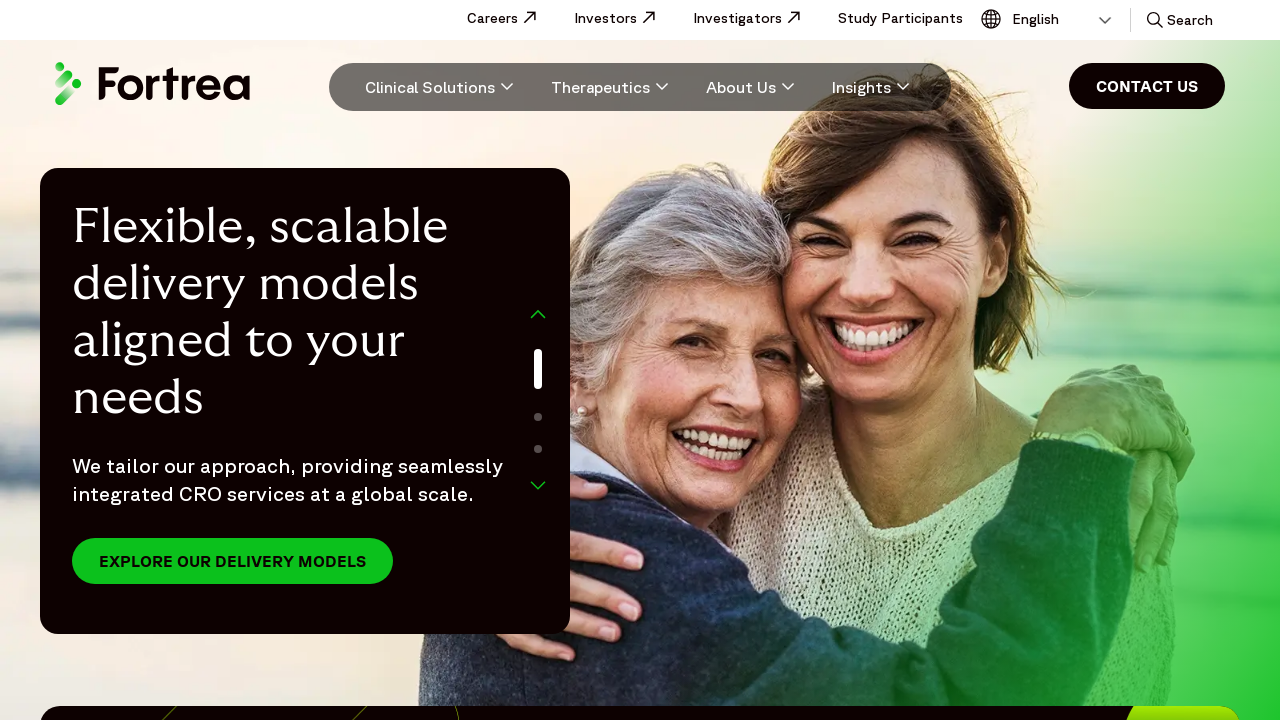

Located the page title element
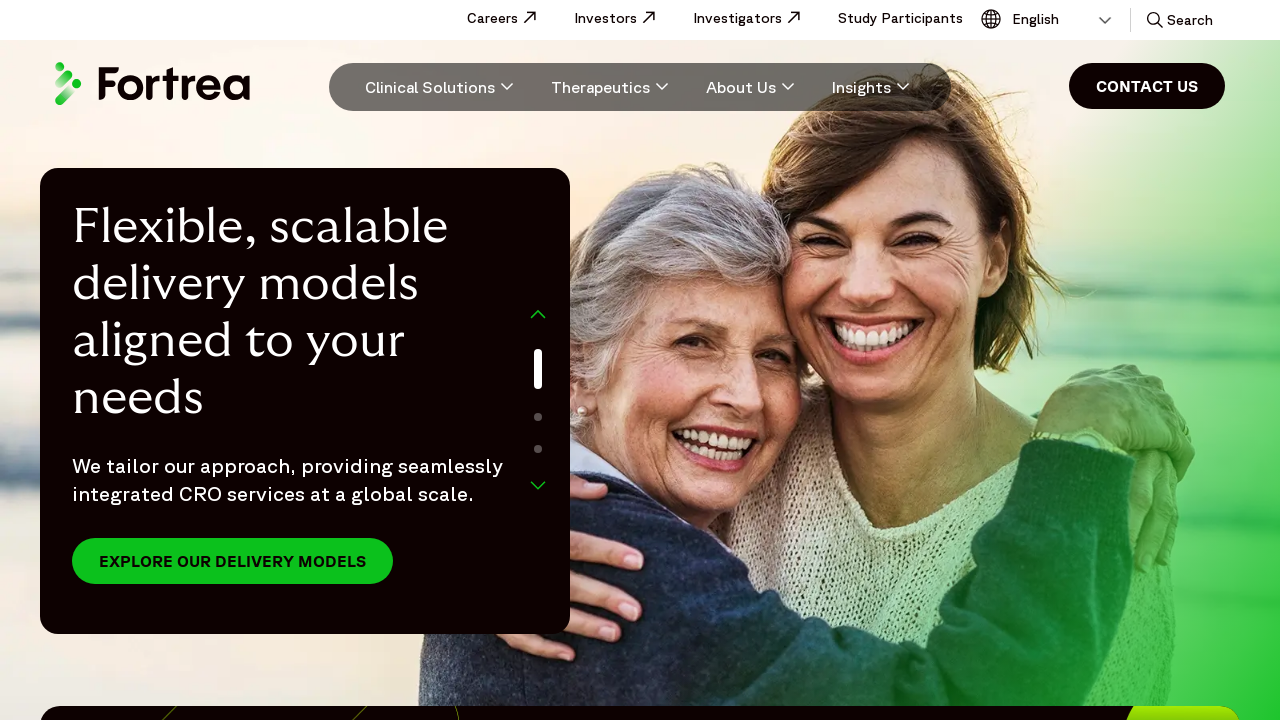

Verified that page title element exists and is present
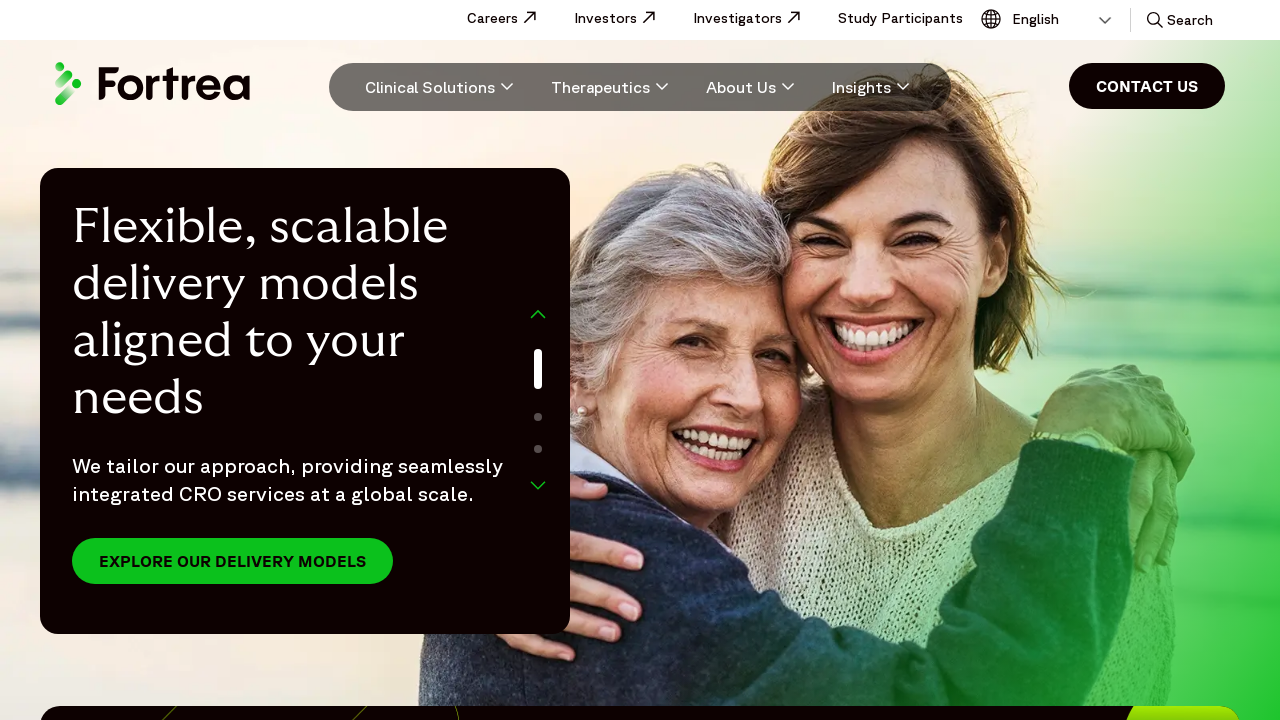

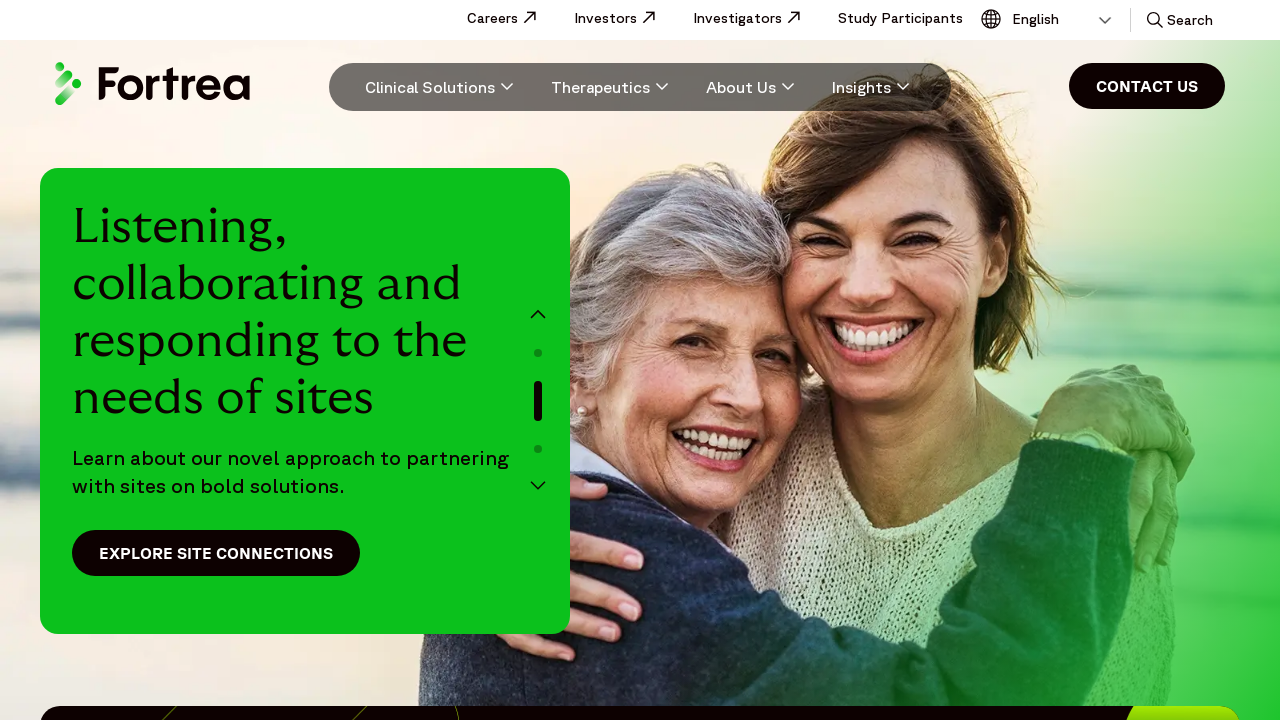